Verifies that the Full Name input field (placeholder) is visible on the Text Box page.

Starting URL: https://demoqa.com/elements

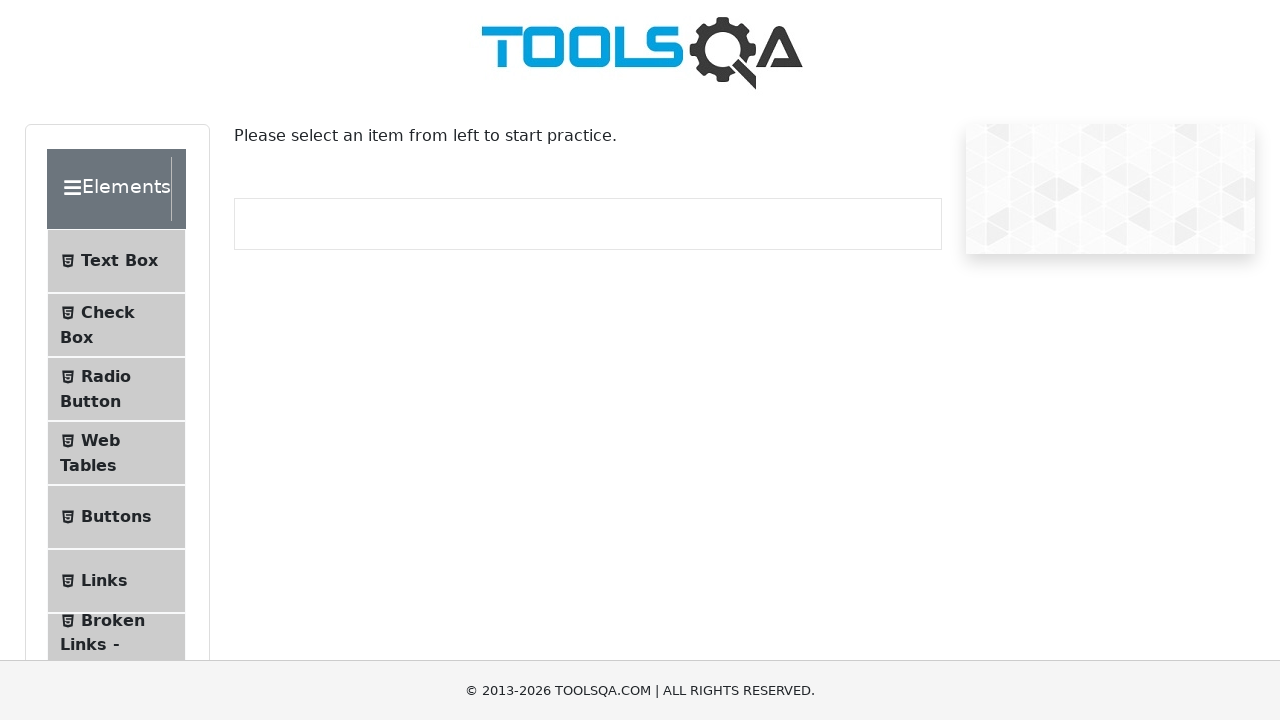

Clicked on Text Box menu item at (119, 261) on internal:text="Text Box"i
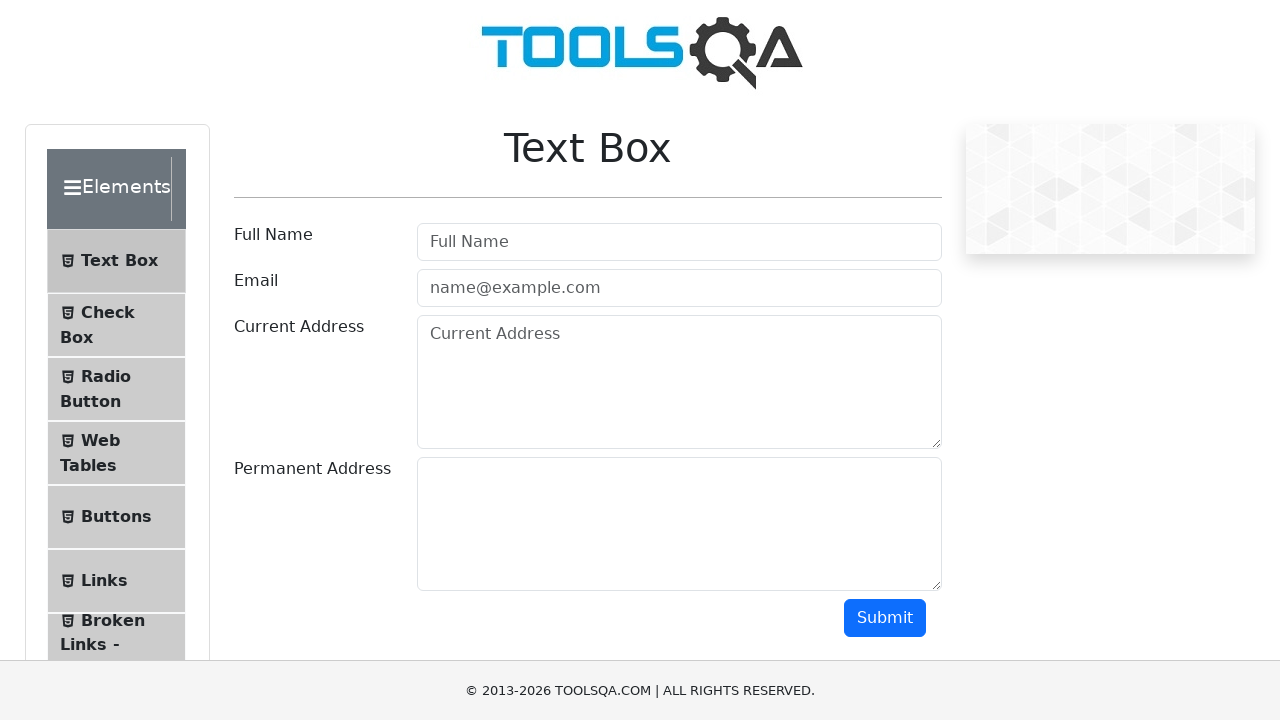

Navigated to Text Box page
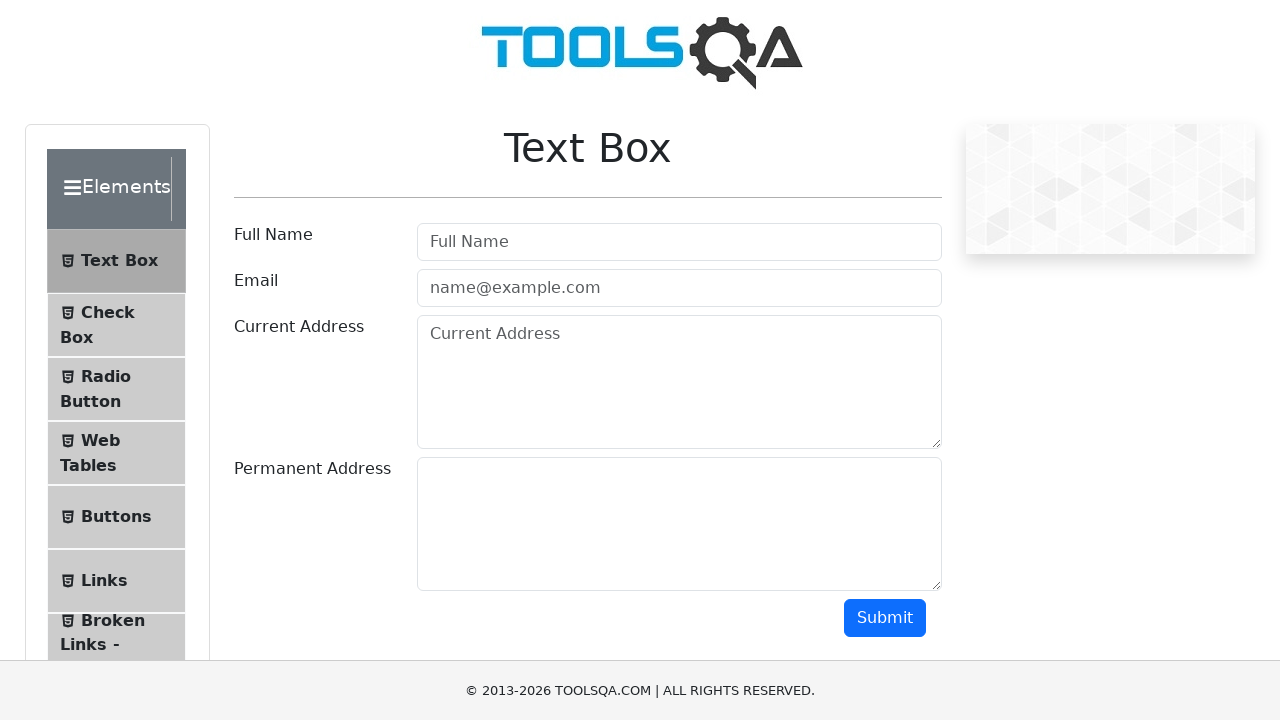

Verified Full Name input field is visible
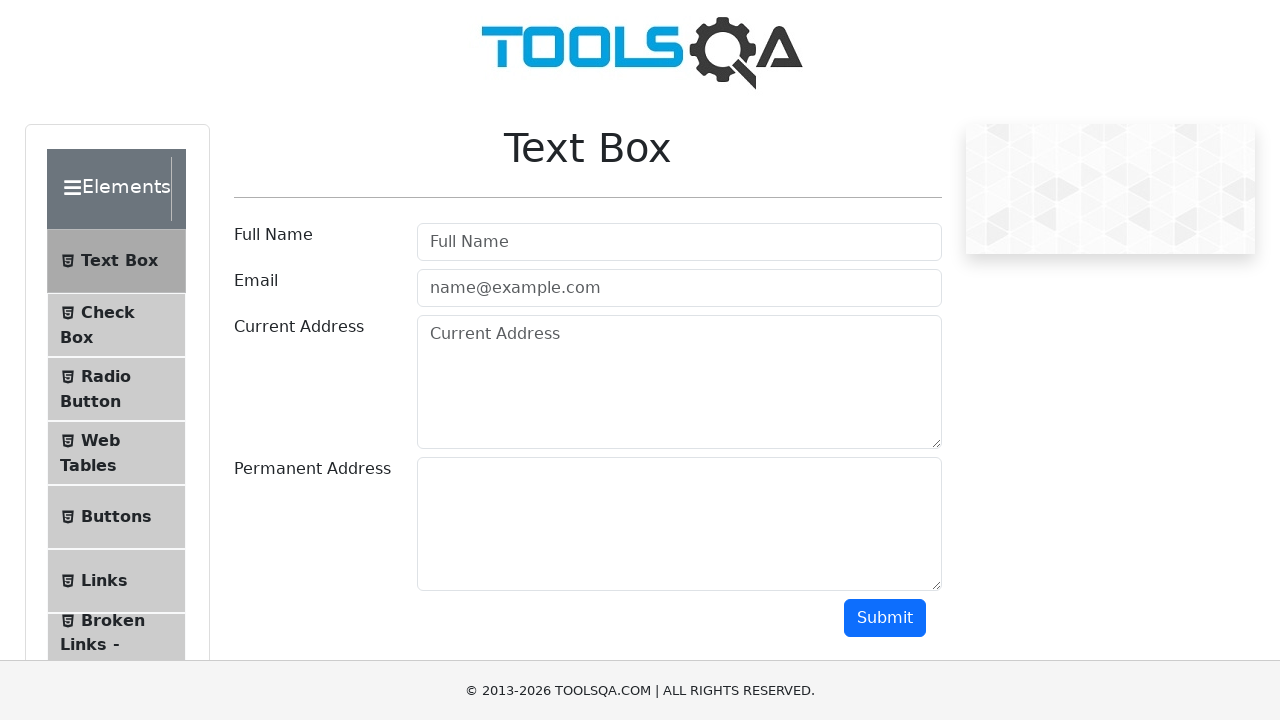

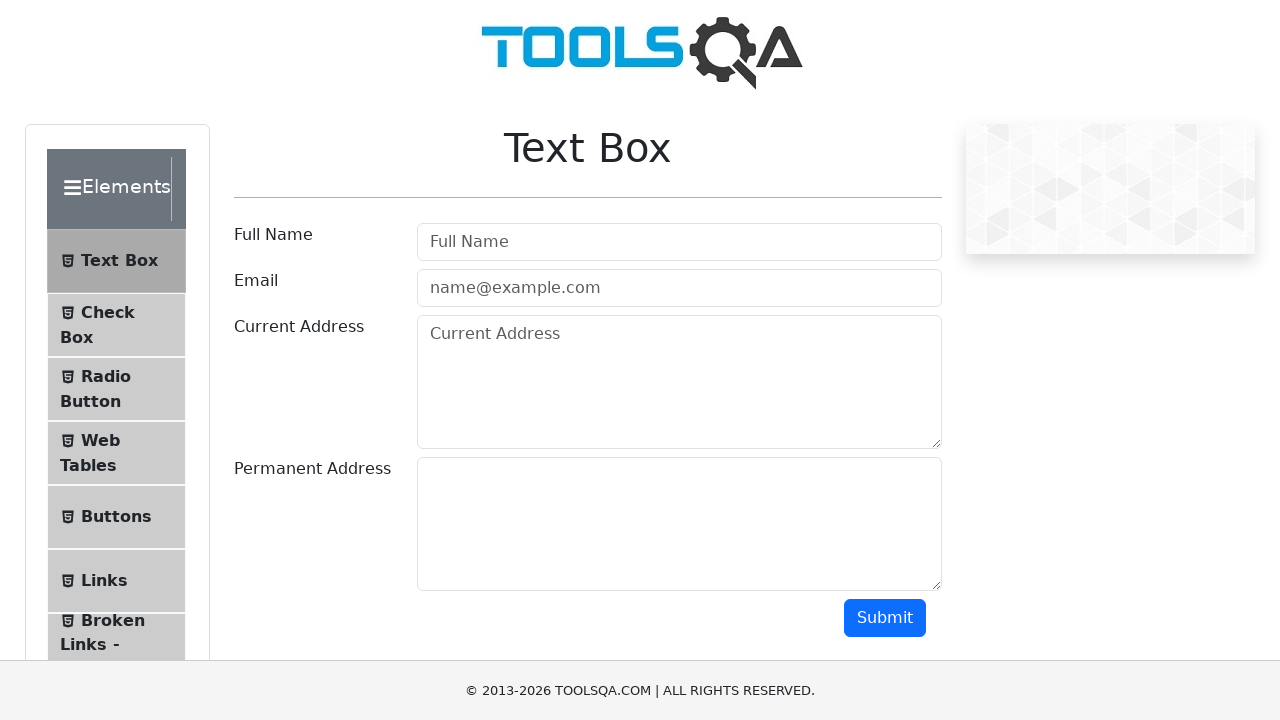